Tests auto-suggestive dropdown functionality by typing "Ind" and selecting "India" from the suggestions

Starting URL: https://rahulshettyacademy.com/dropdownsPractise/

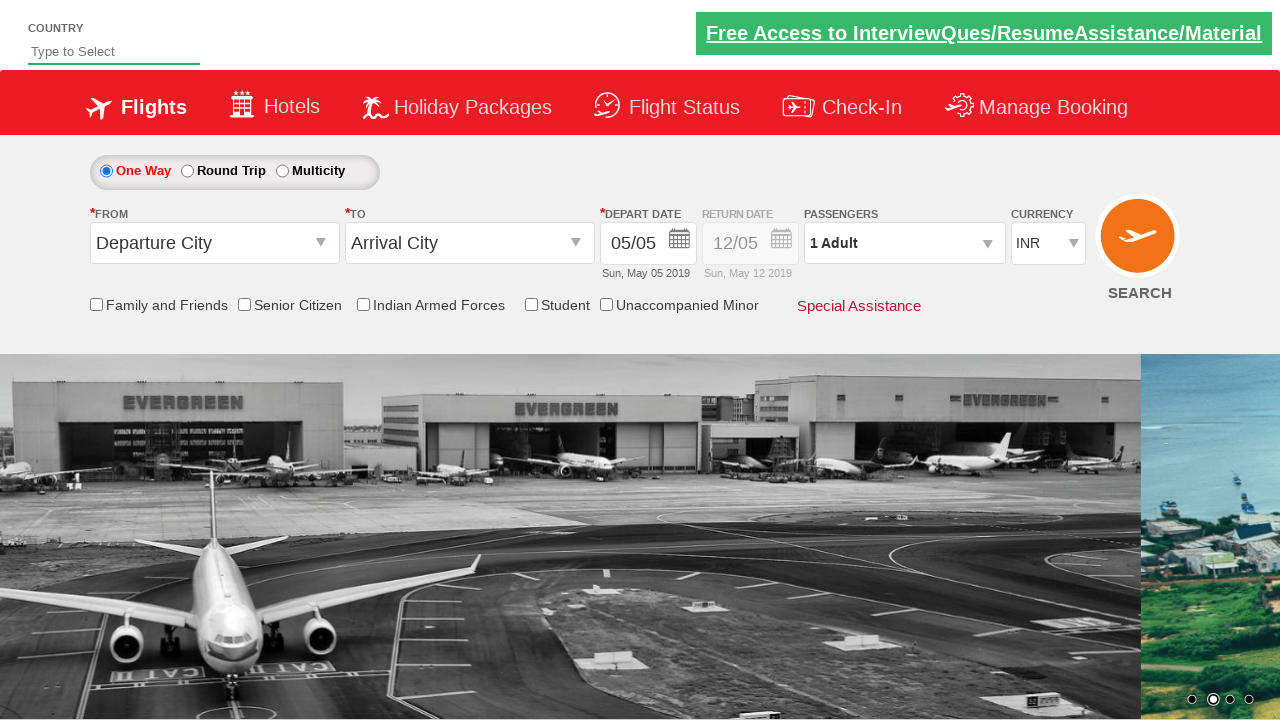

Typed 'Ind' in auto-suggest field on #autosuggest
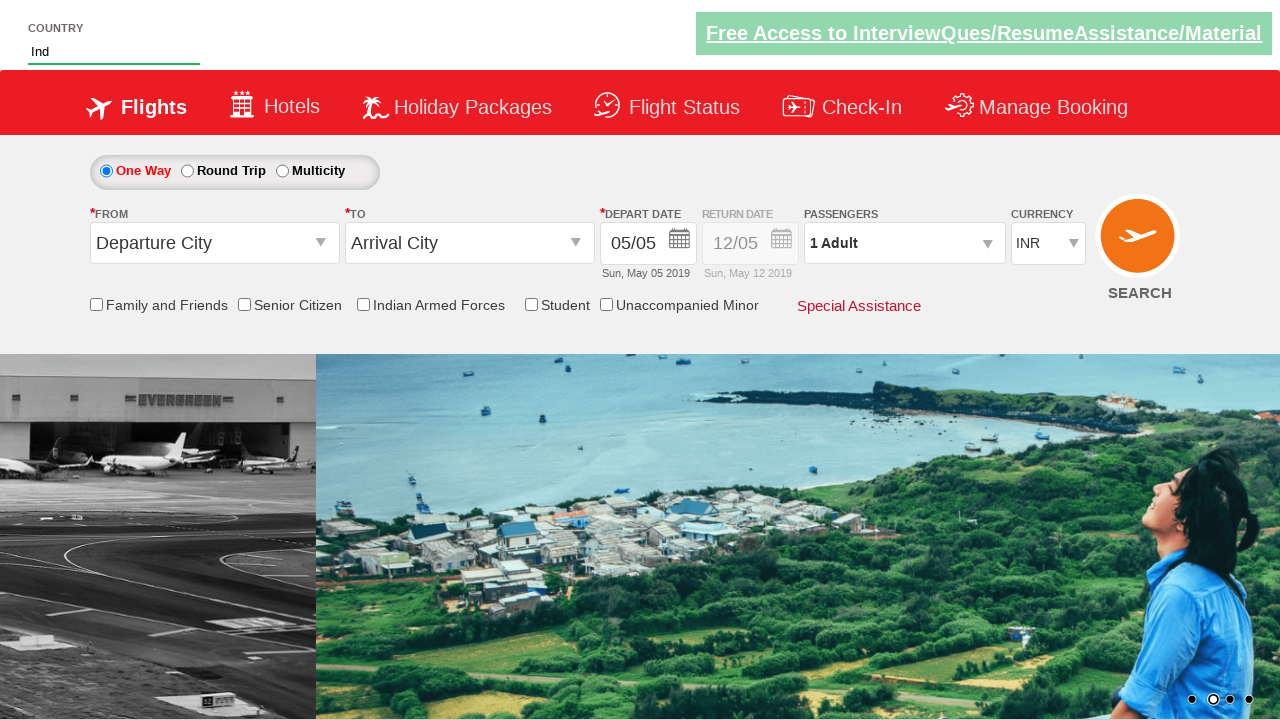

Waited for dropdown suggestions to appear
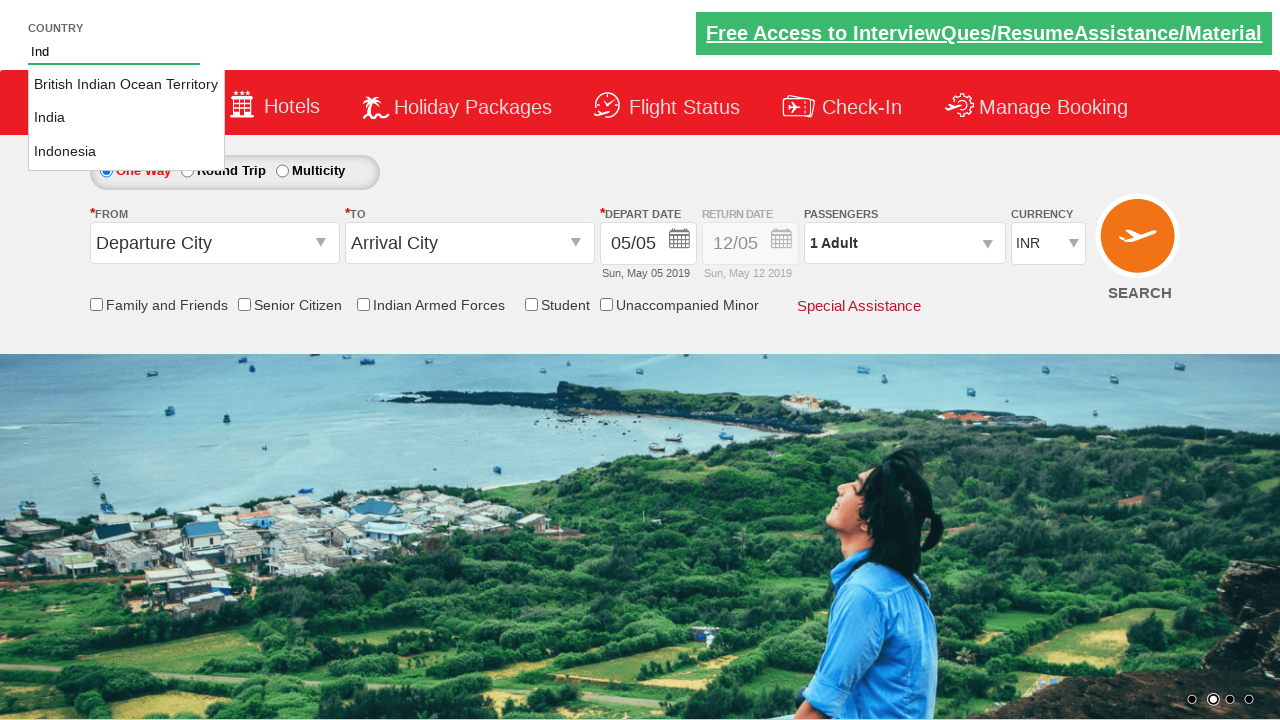

Retrieved all suggestion options from dropdown
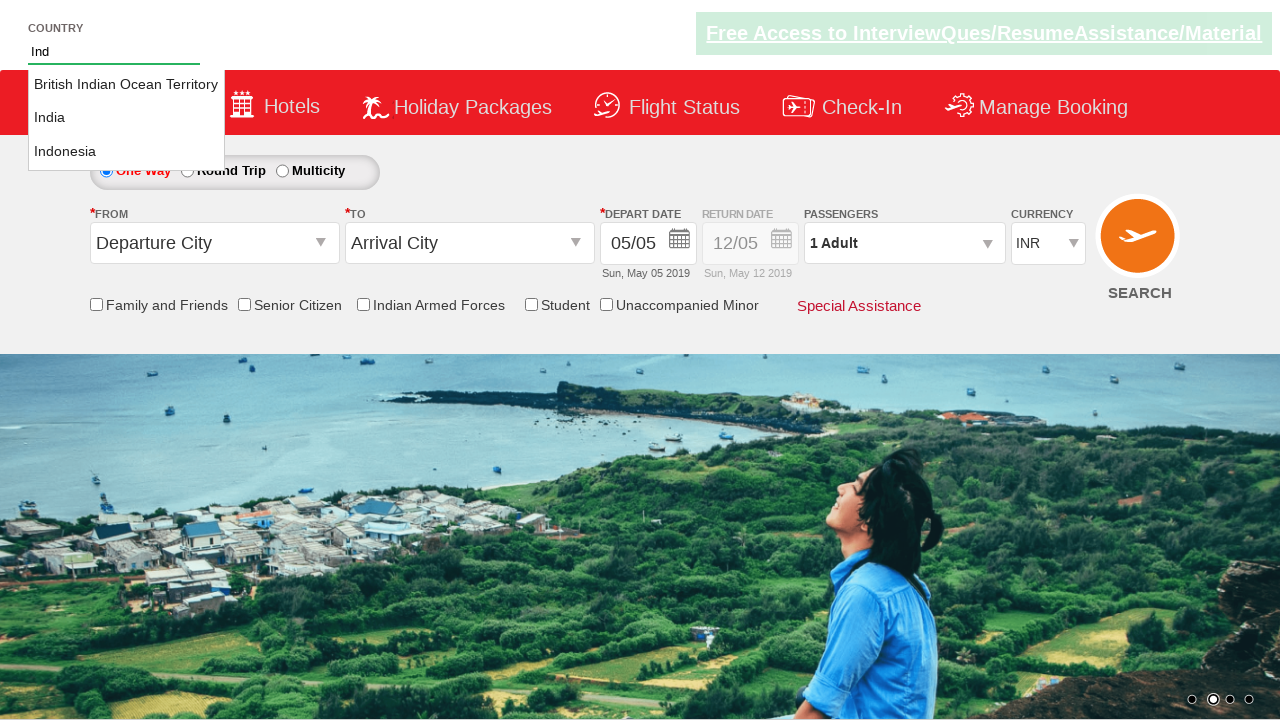

Selected 'India' from dropdown suggestions
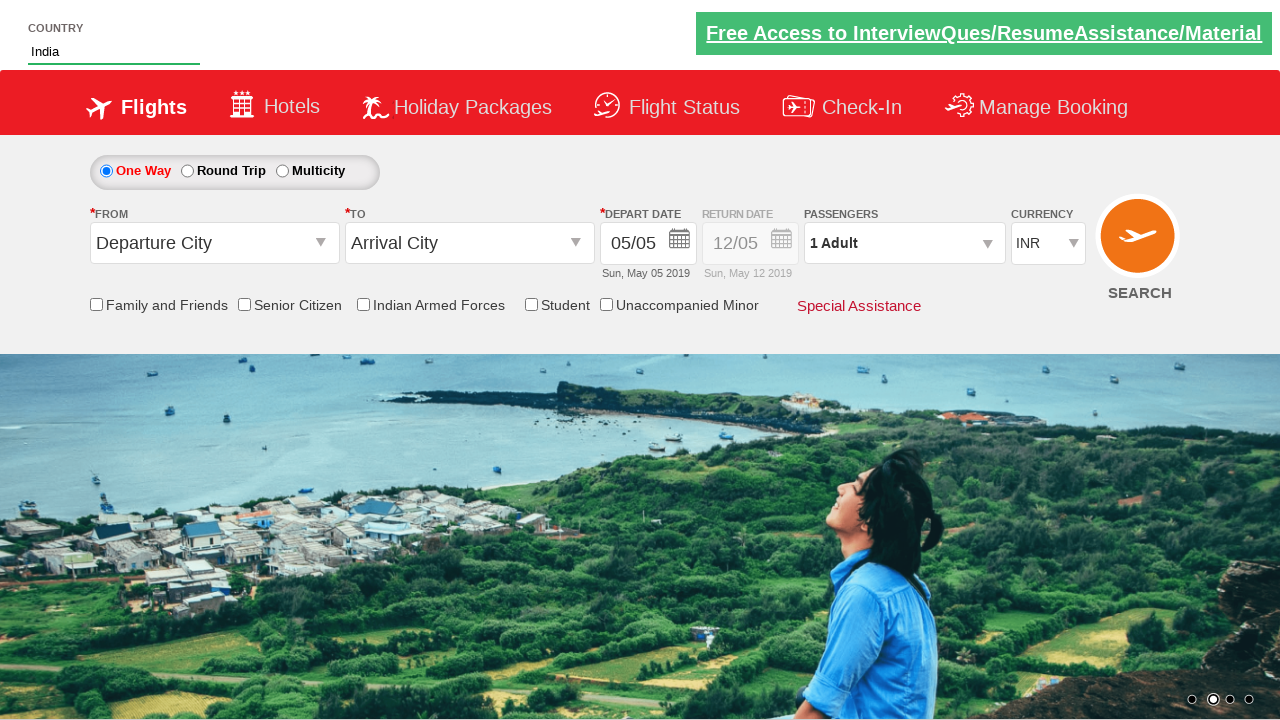

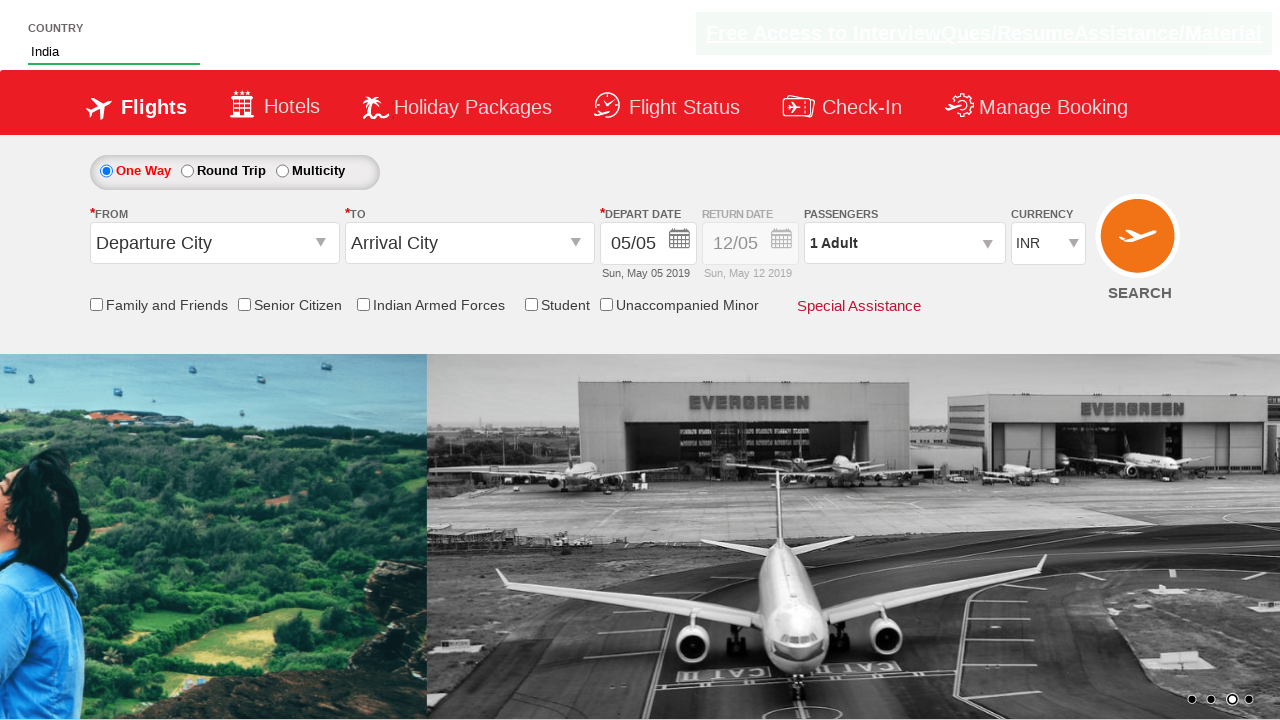